Tests a registration form by filling in required and optional fields, submitting the form, and verifying the success message

Starting URL: http://suninjuly.github.io/registration2.html

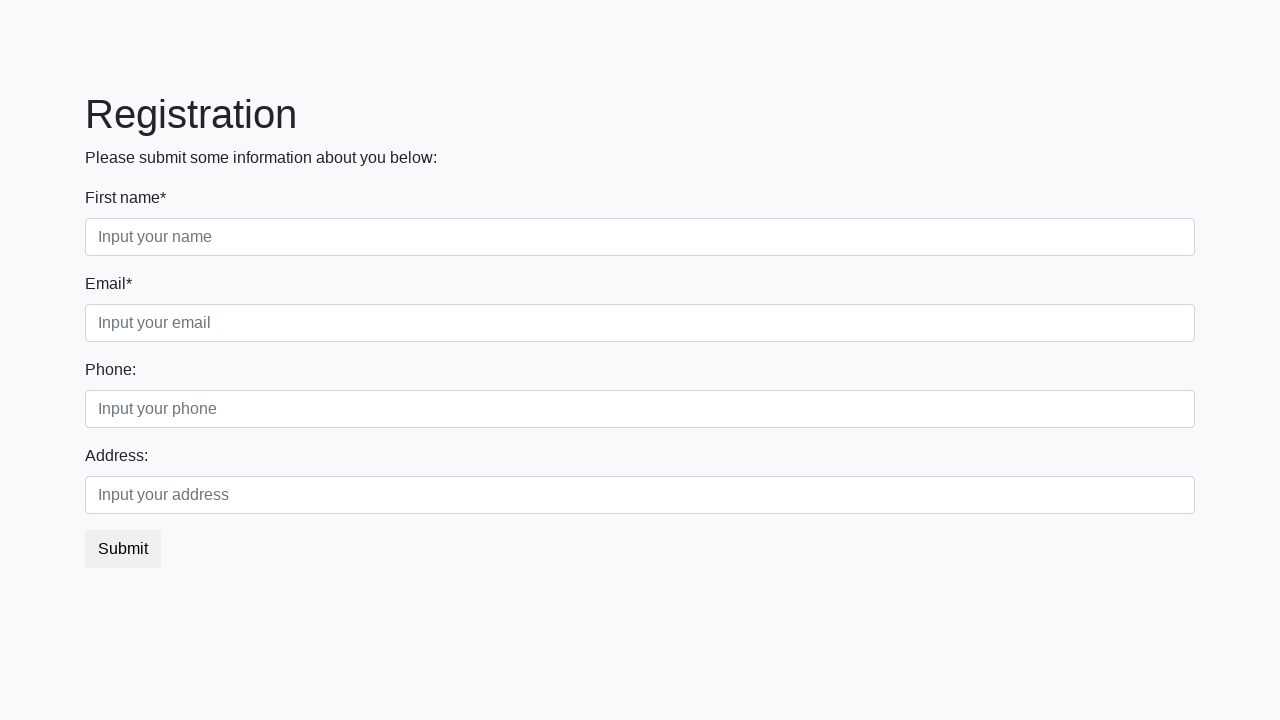

Filled required first name field with 'John' on .form-control.first:required
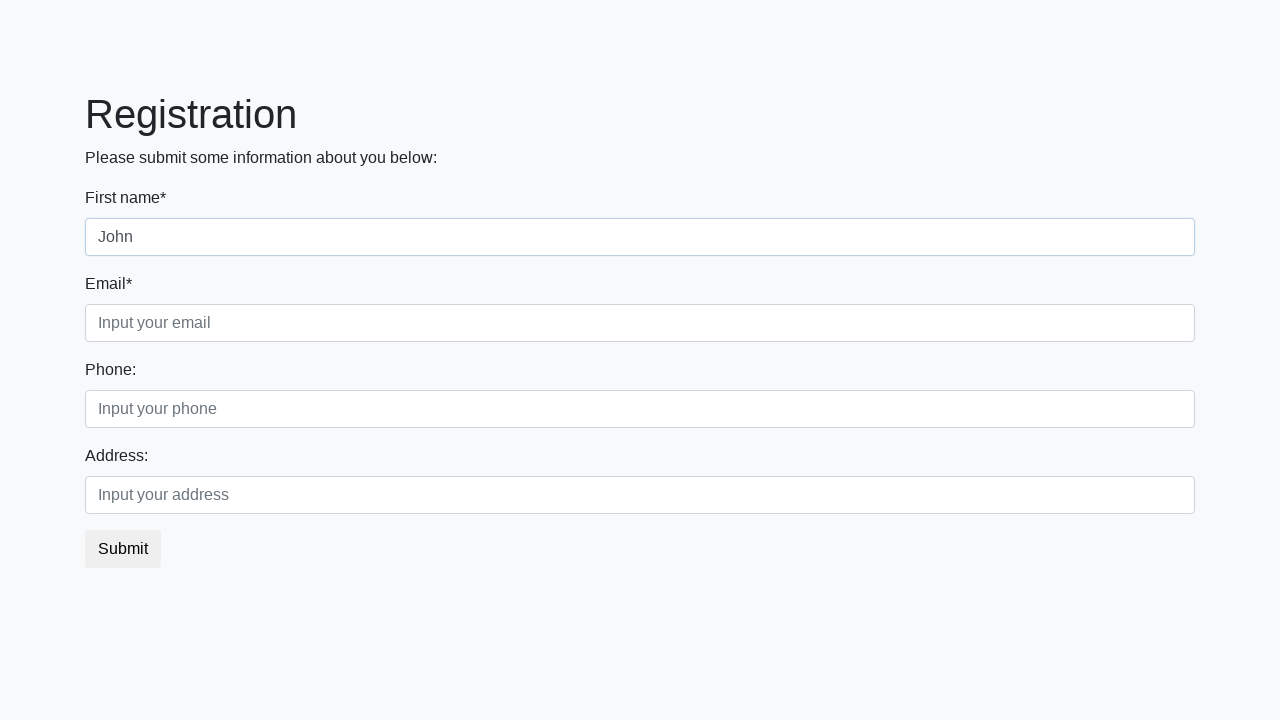

Filled required email field with 'john.doe@example.com' on .form-control.third:required
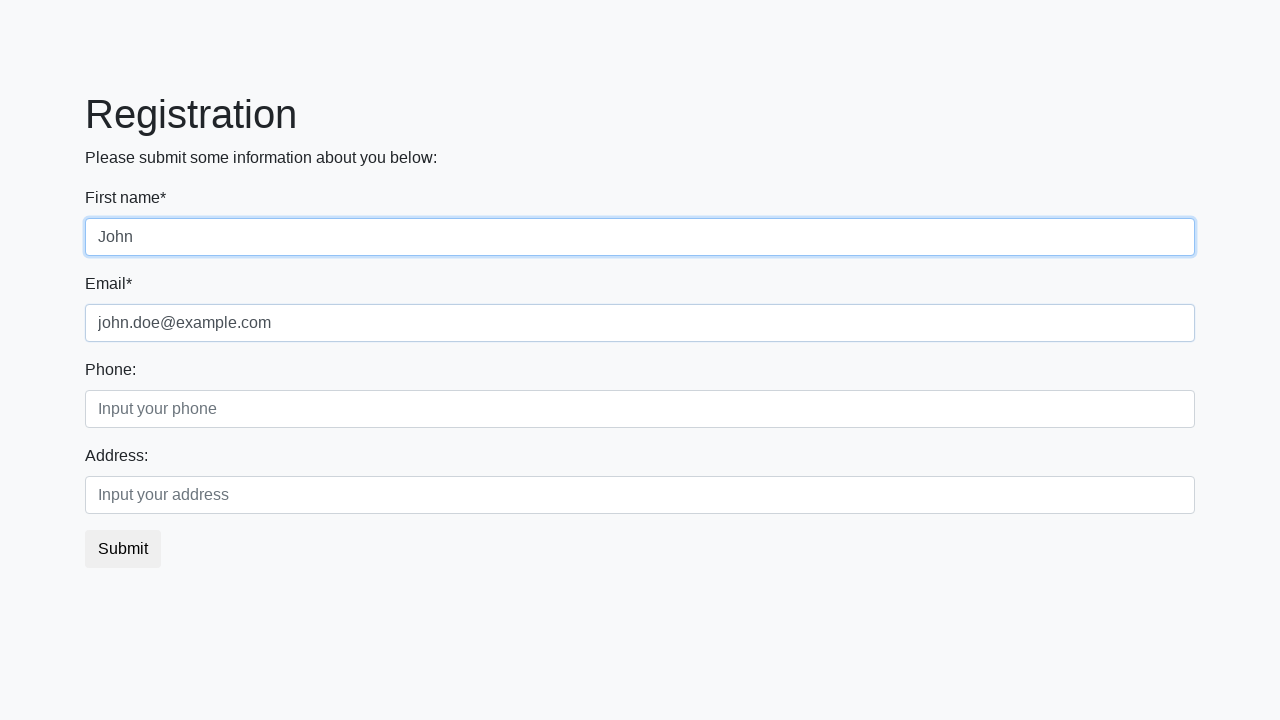

Filled phone field with '555-123-4567' on .form-control.first[placeholder="Input your phone"]
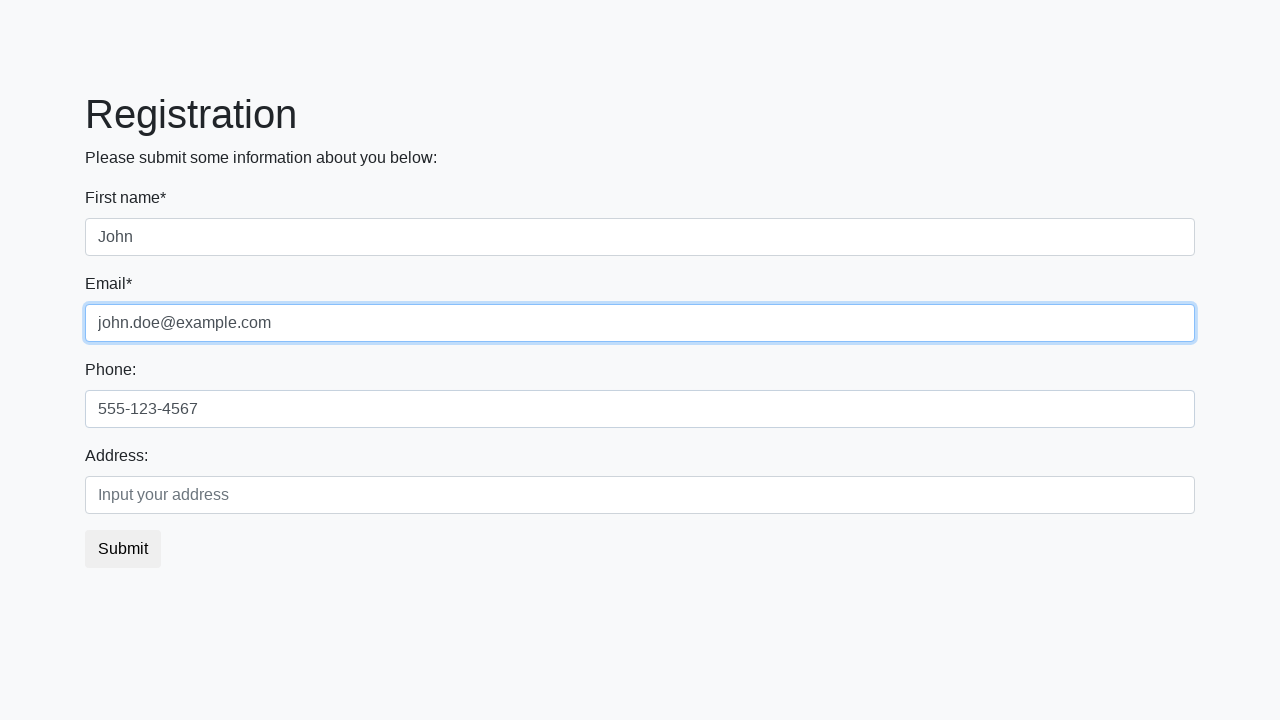

Filled address field with '123 Main Street' on .form-control.second
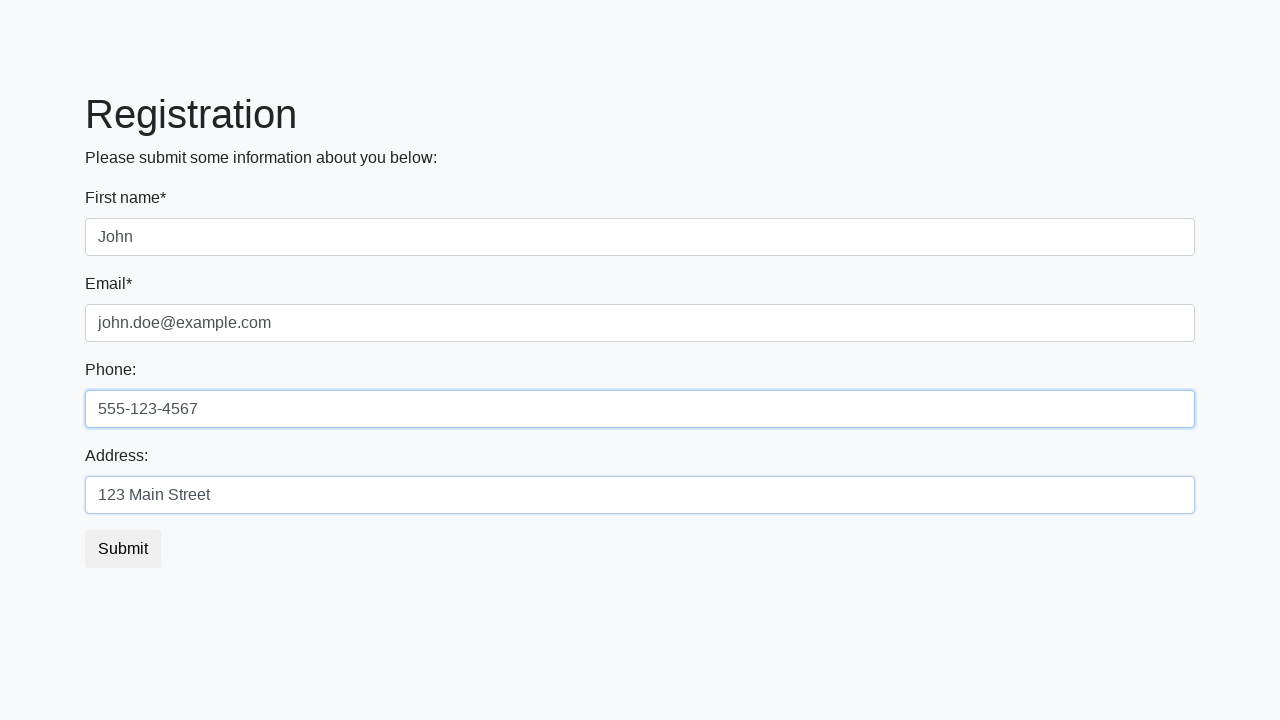

Clicked submit button to register at (123, 549) on button.btn
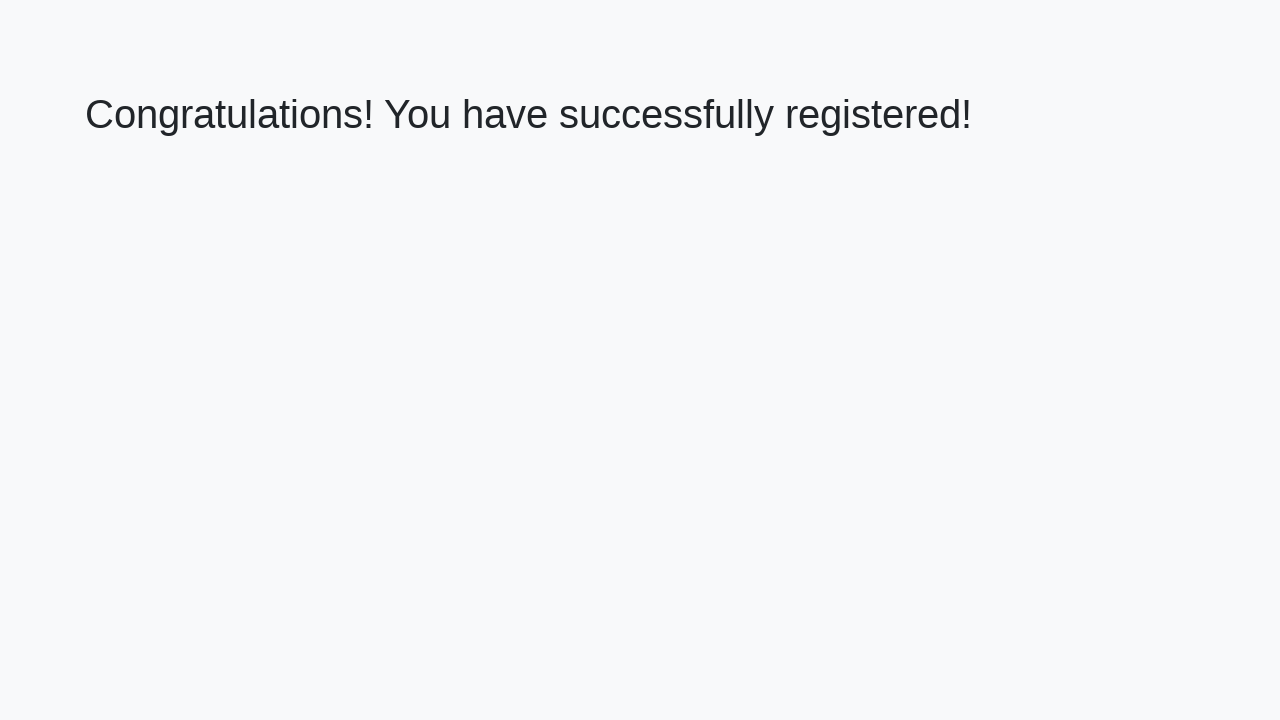

Success message heading appeared on page
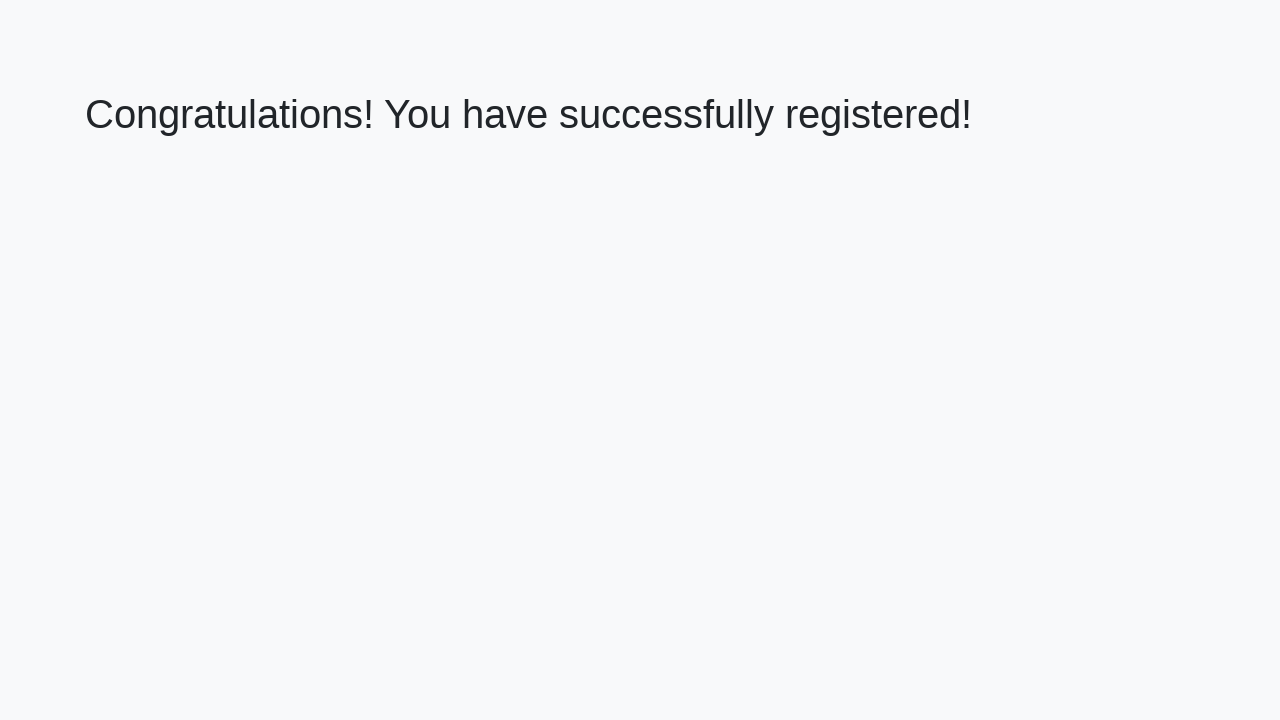

Retrieved success message text content
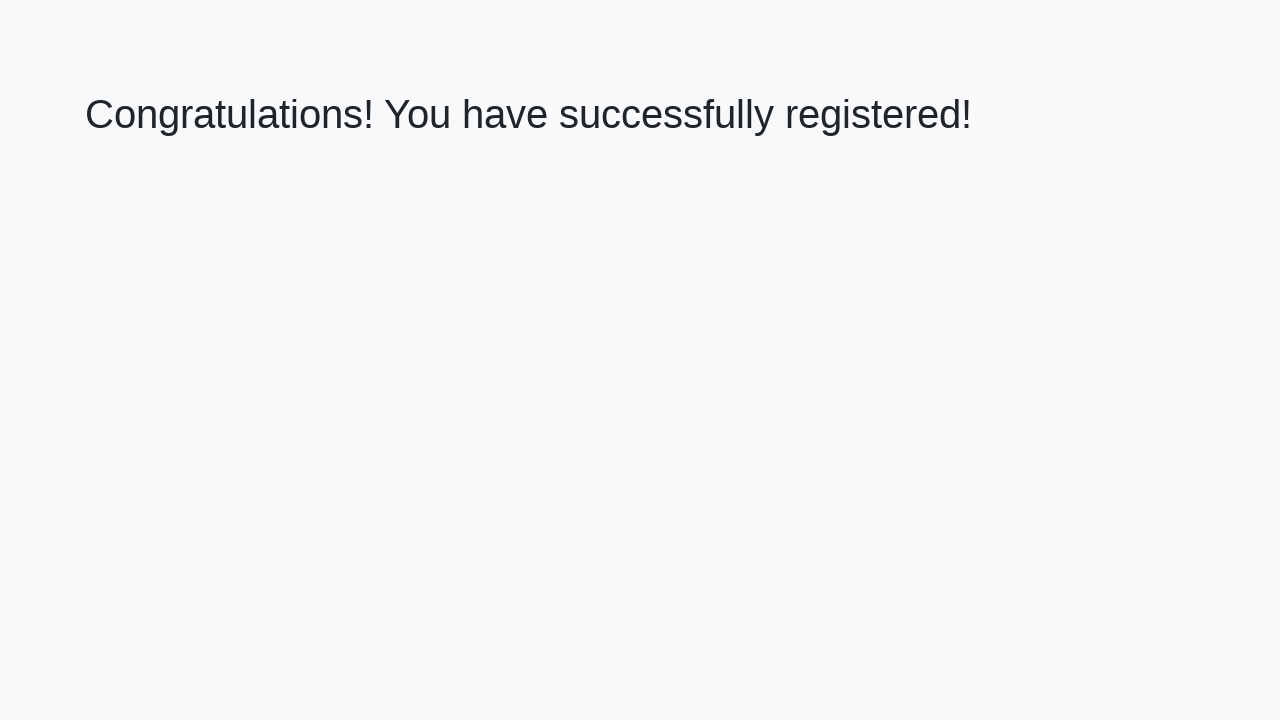

Verified success message: 'Congratulations! You have successfully registered!'
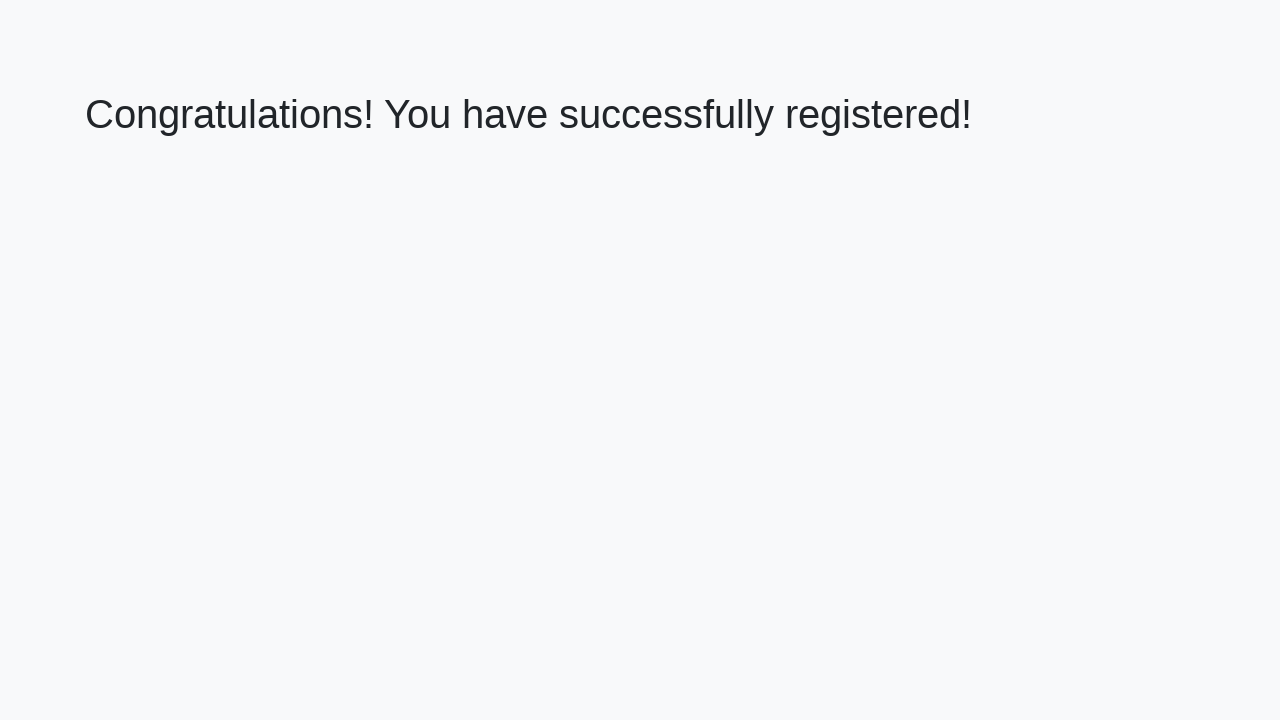

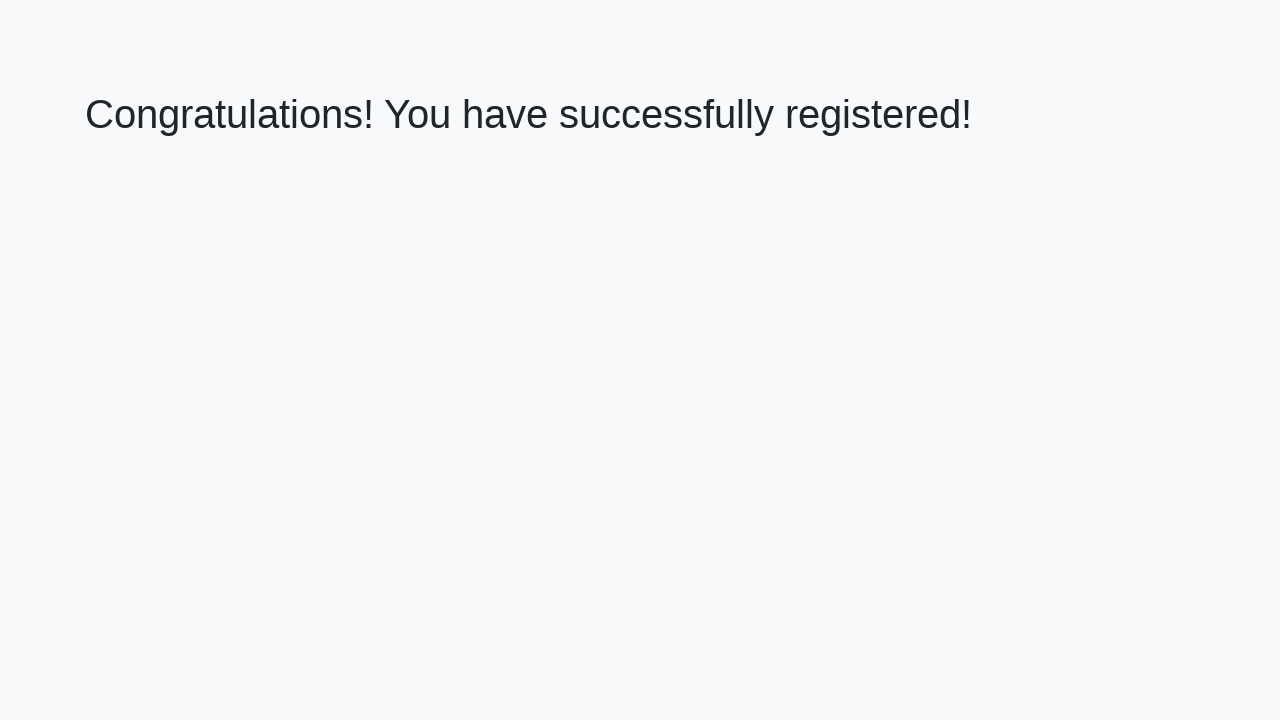